Tests that entered text is trimmed when saved

Starting URL: https://demo.playwright.dev/todomvc

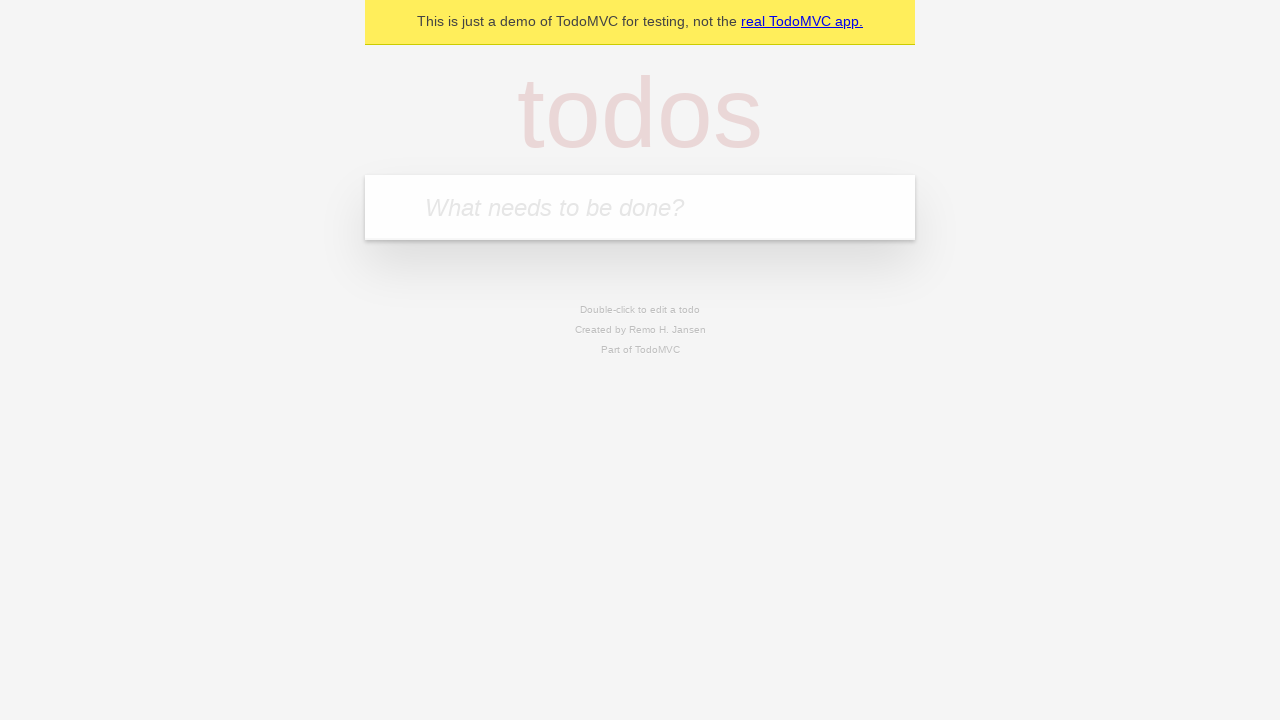

Filled first todo input with 'buy some cheese' on .new-todo
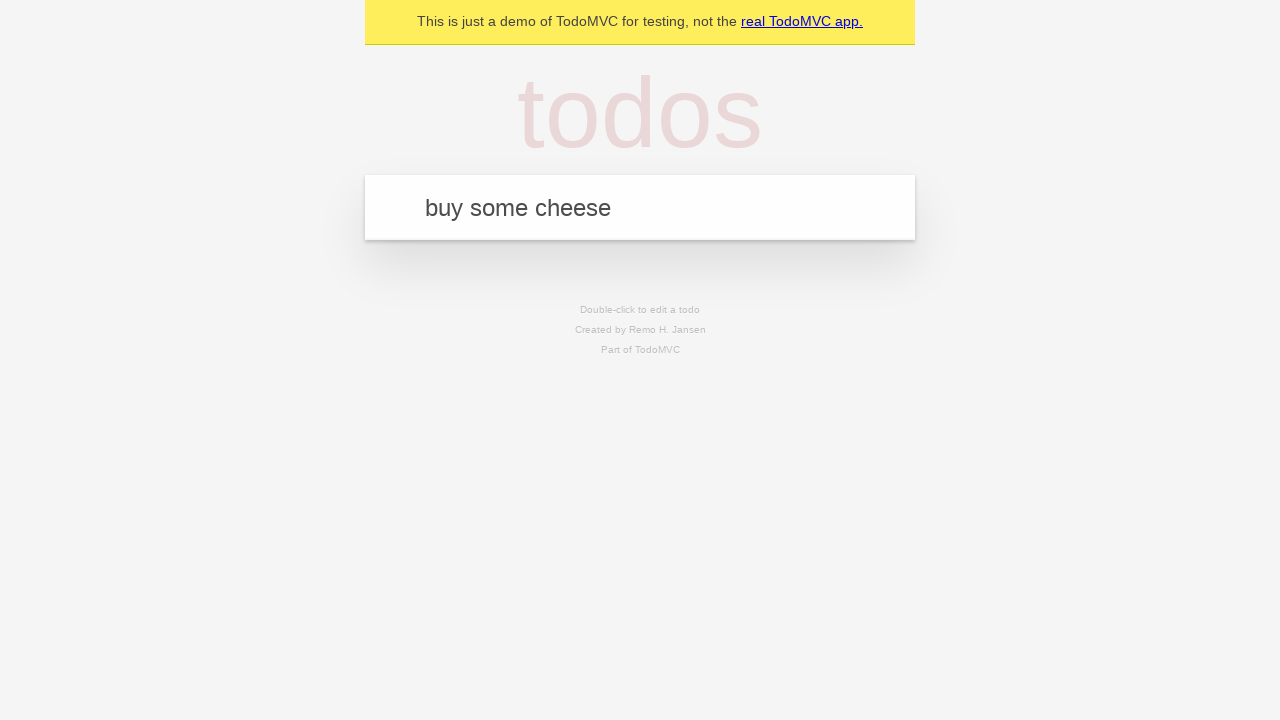

Pressed Enter to create first todo on .new-todo
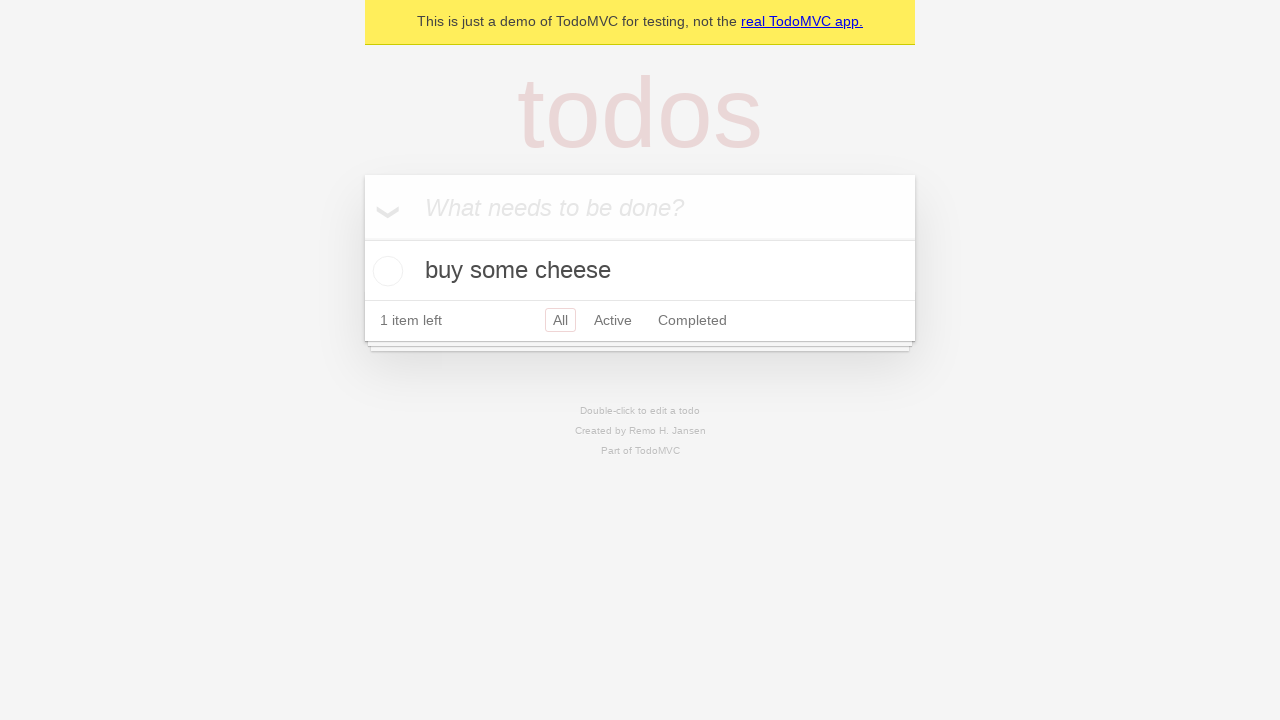

Filled second todo input with 'feed the cat' on .new-todo
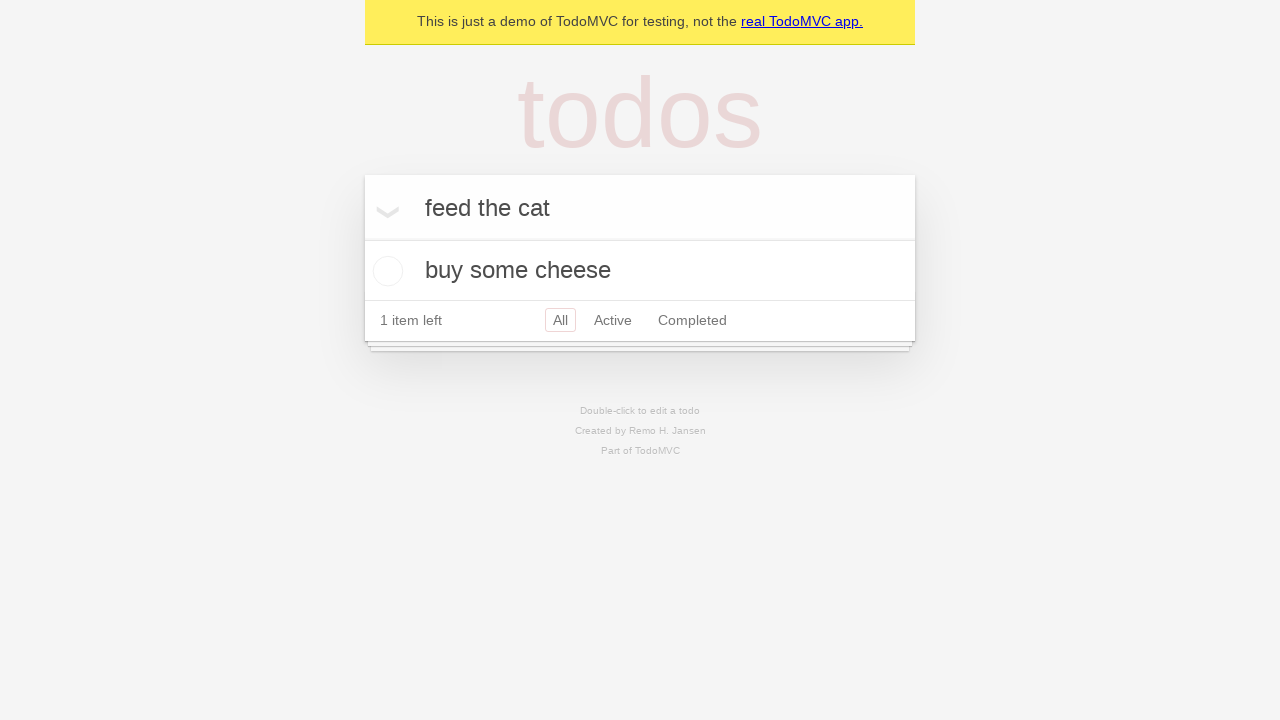

Pressed Enter to create second todo on .new-todo
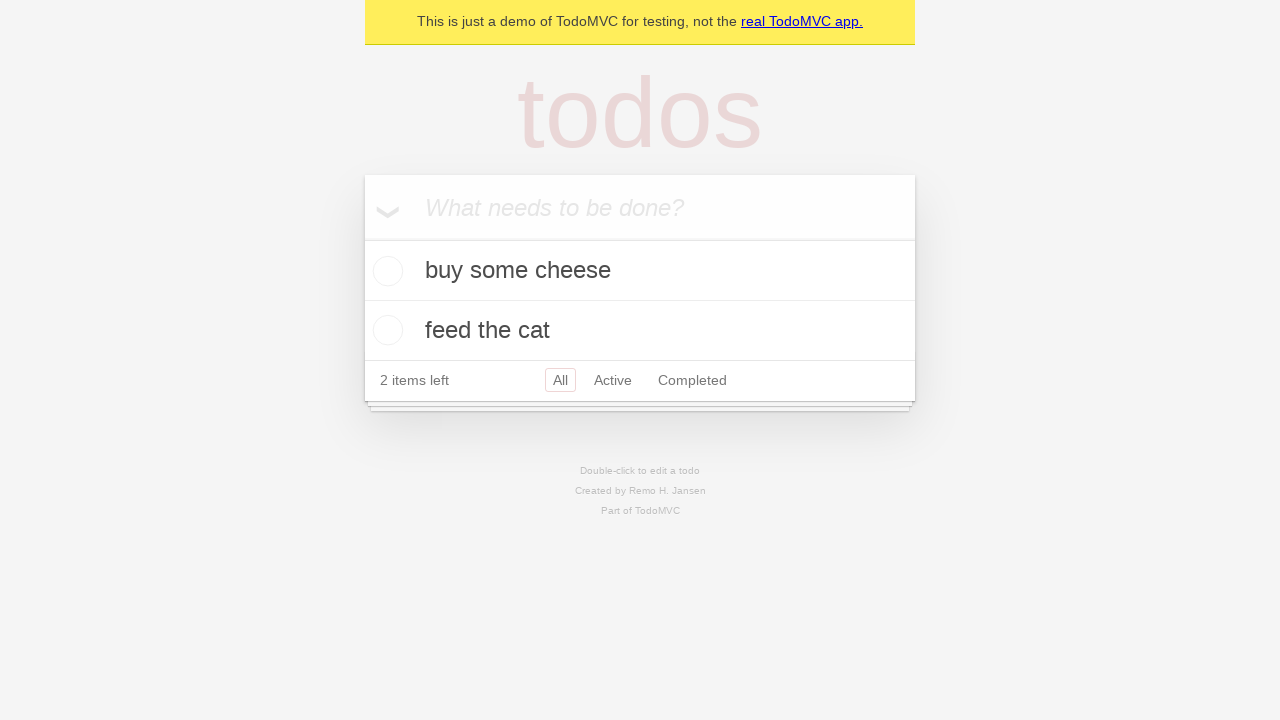

Filled third todo input with 'book a doctors appointment' on .new-todo
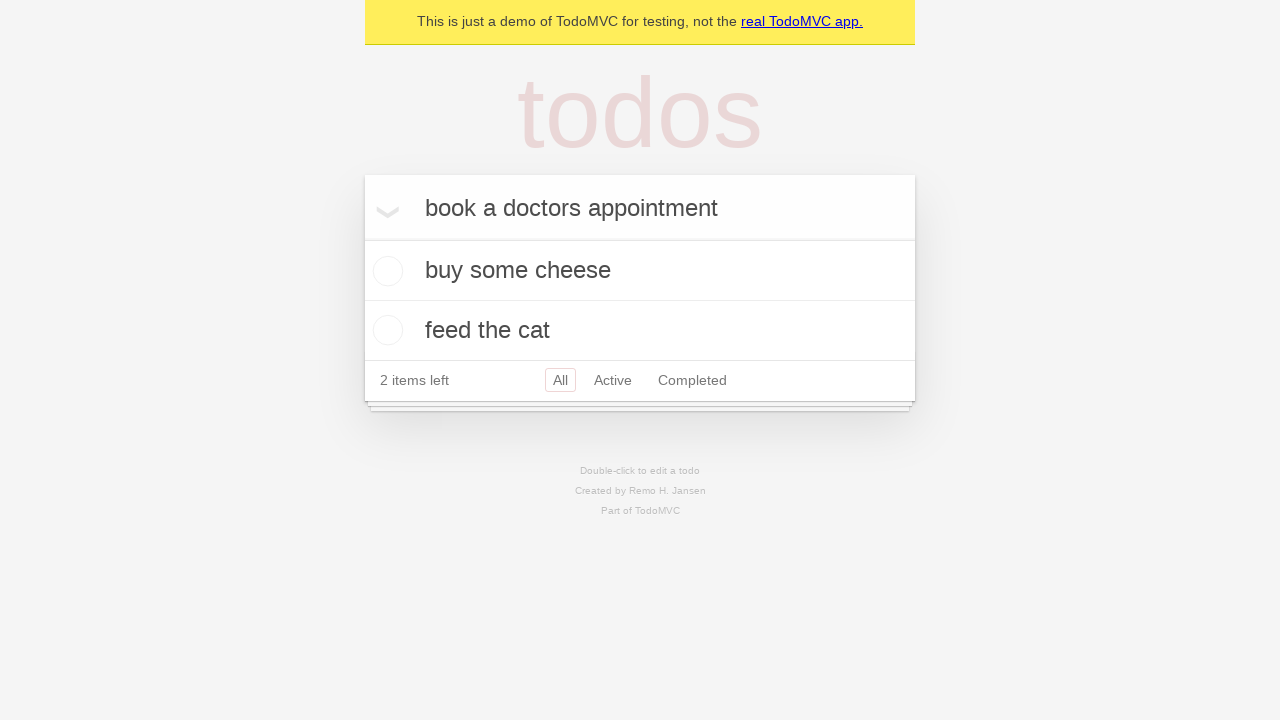

Pressed Enter to create third todo on .new-todo
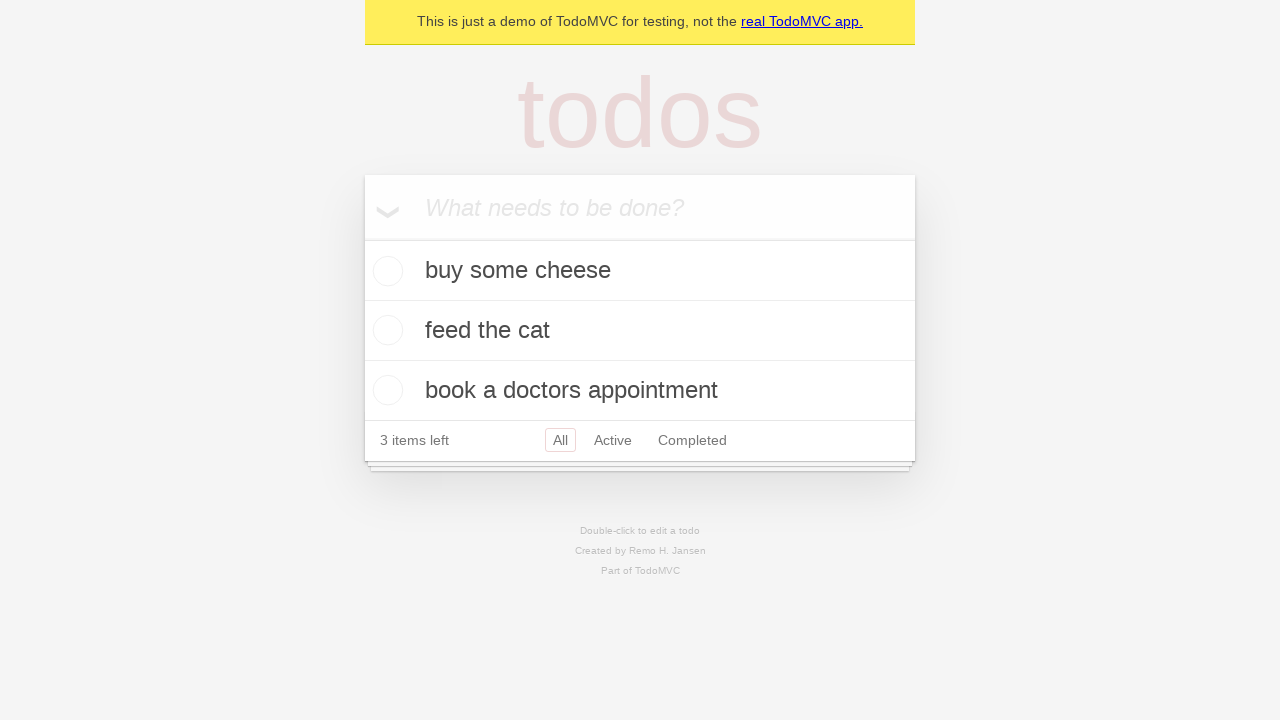

Double-clicked second todo to enter edit mode at (640, 331) on .todo-list li >> nth=1
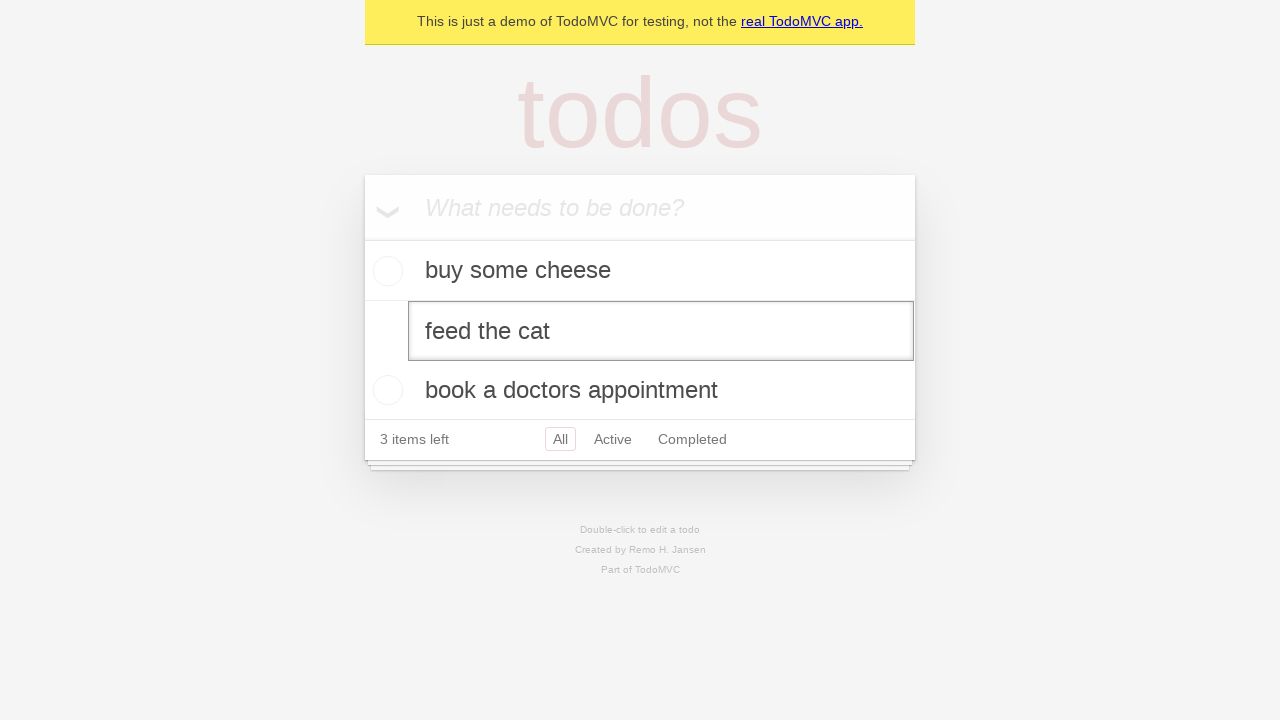

Filled edit field with text containing leading and trailing whitespace on .todo-list li >> nth=1 >> .edit
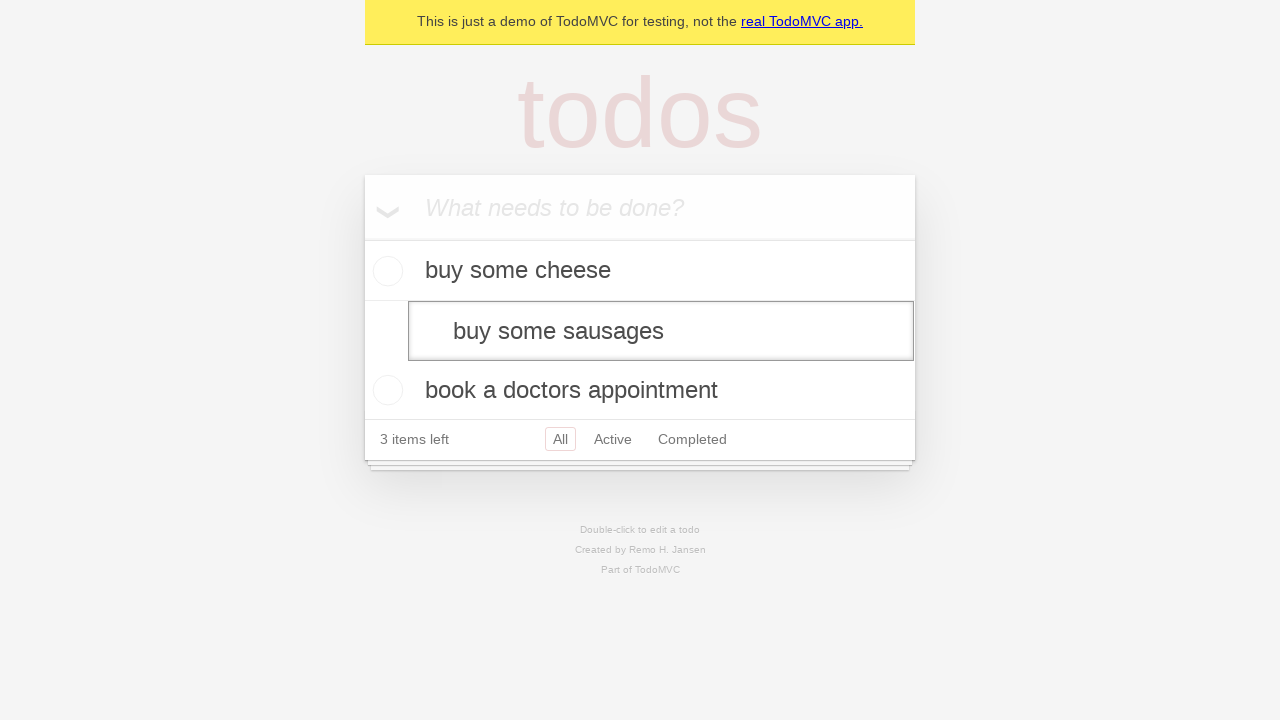

Pressed Enter to save edited todo with trimmed text on .todo-list li >> nth=1 >> .edit
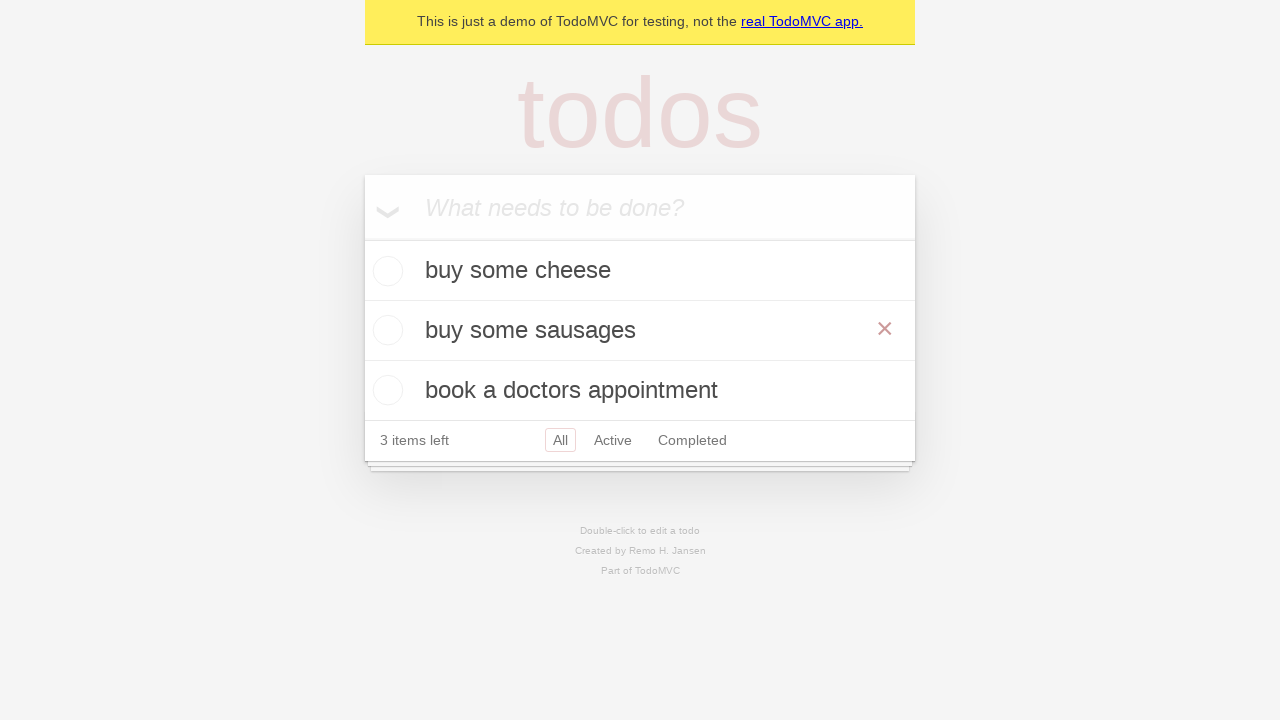

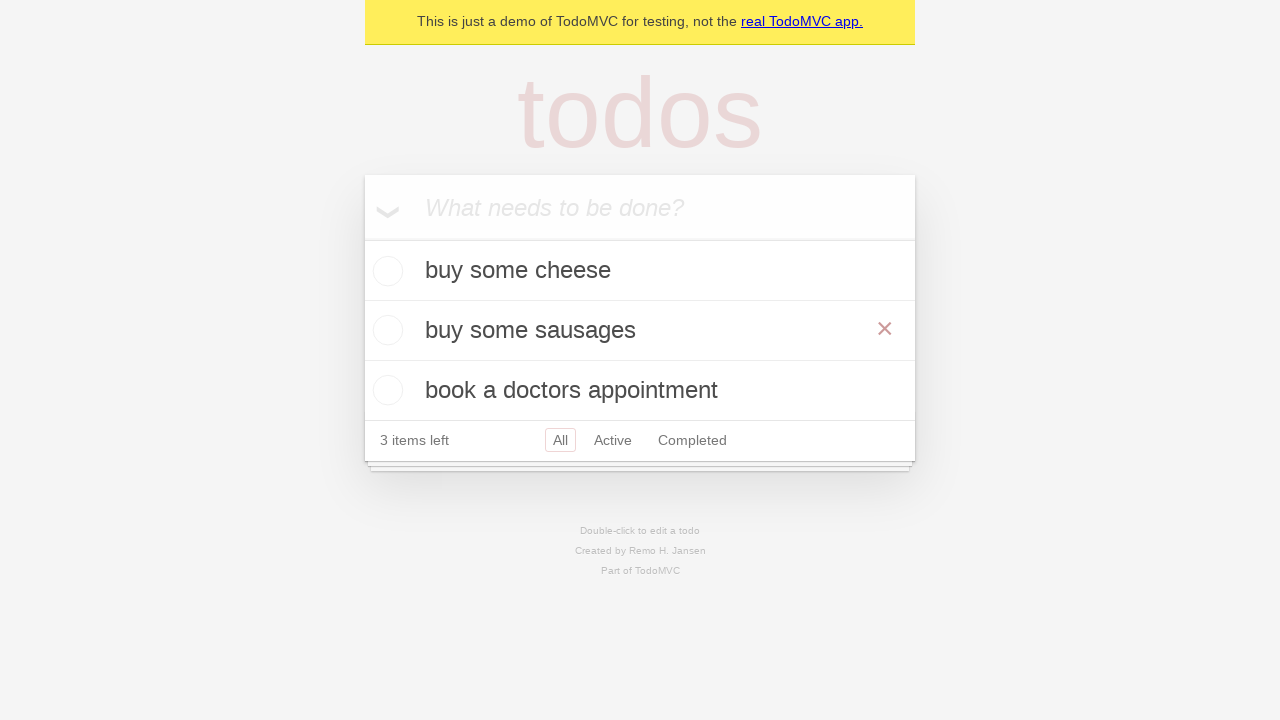